Tests the jQuery UI draggable demo page by switching to an iframe, reading the draggable element's text, switching back to main content, and clicking the Download link.

Starting URL: http://jqueryui.com/draggable/

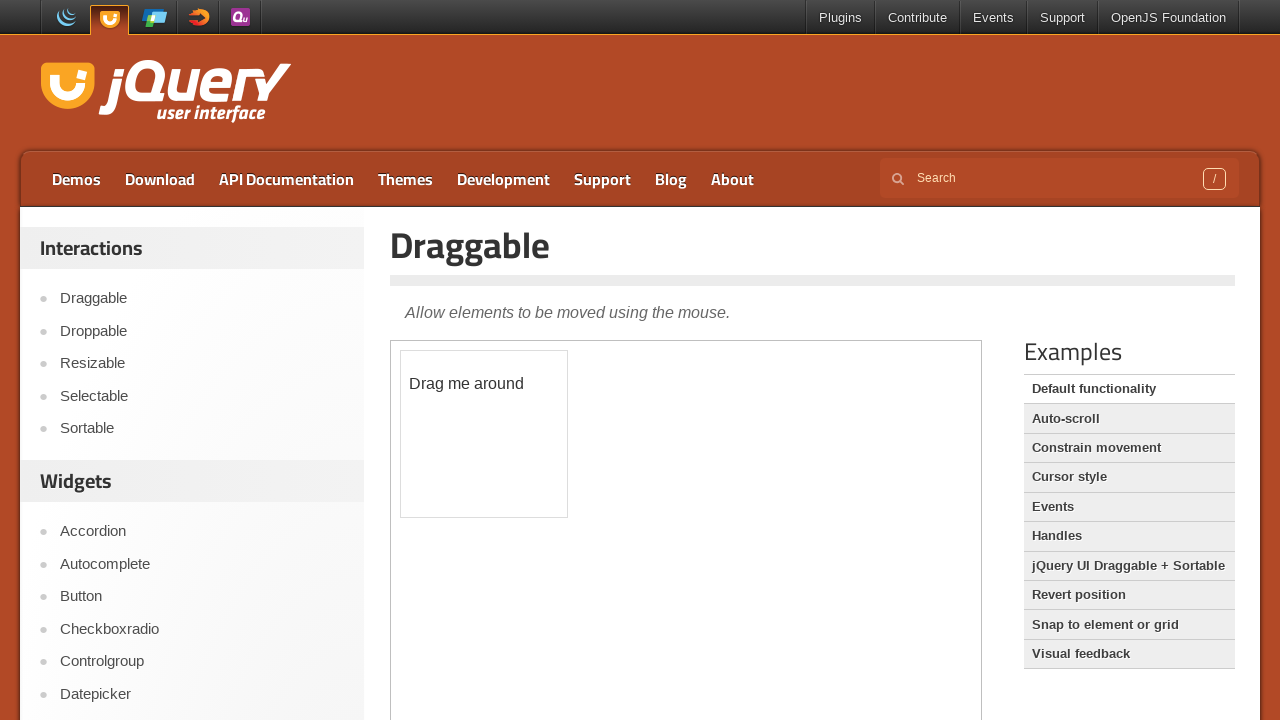

Waited for demo iframe to load
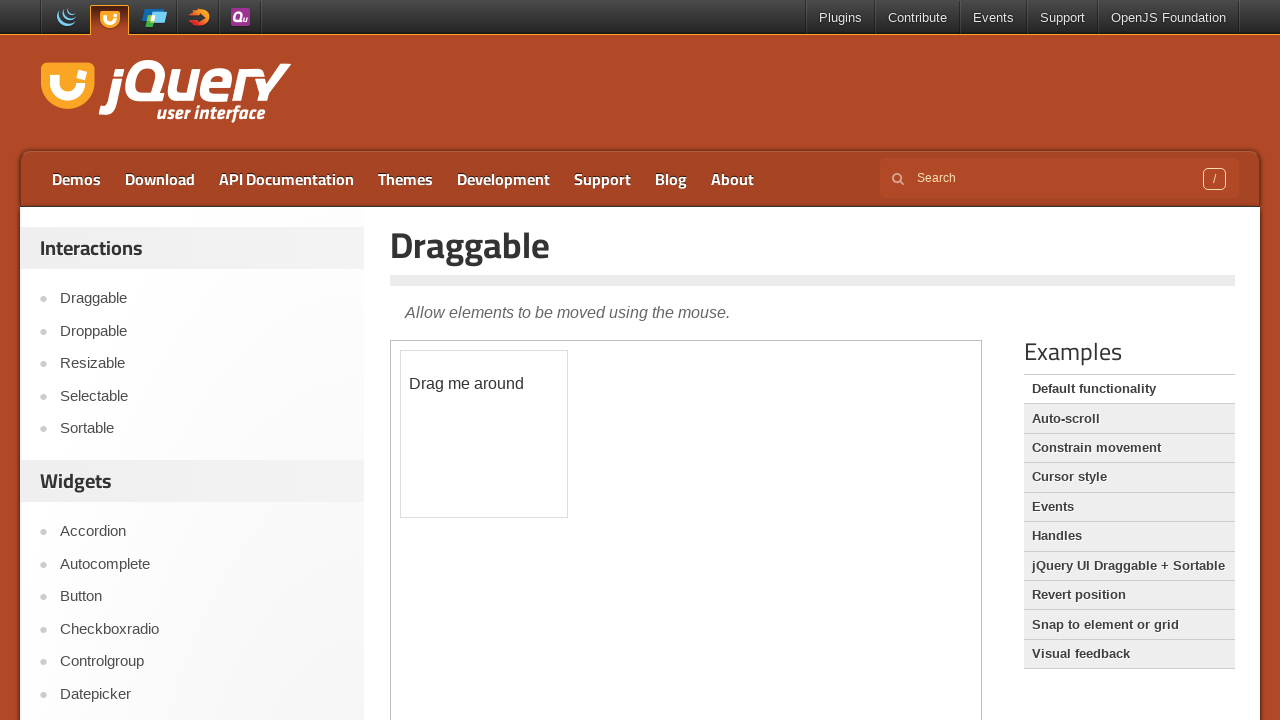

Located the demo iframe
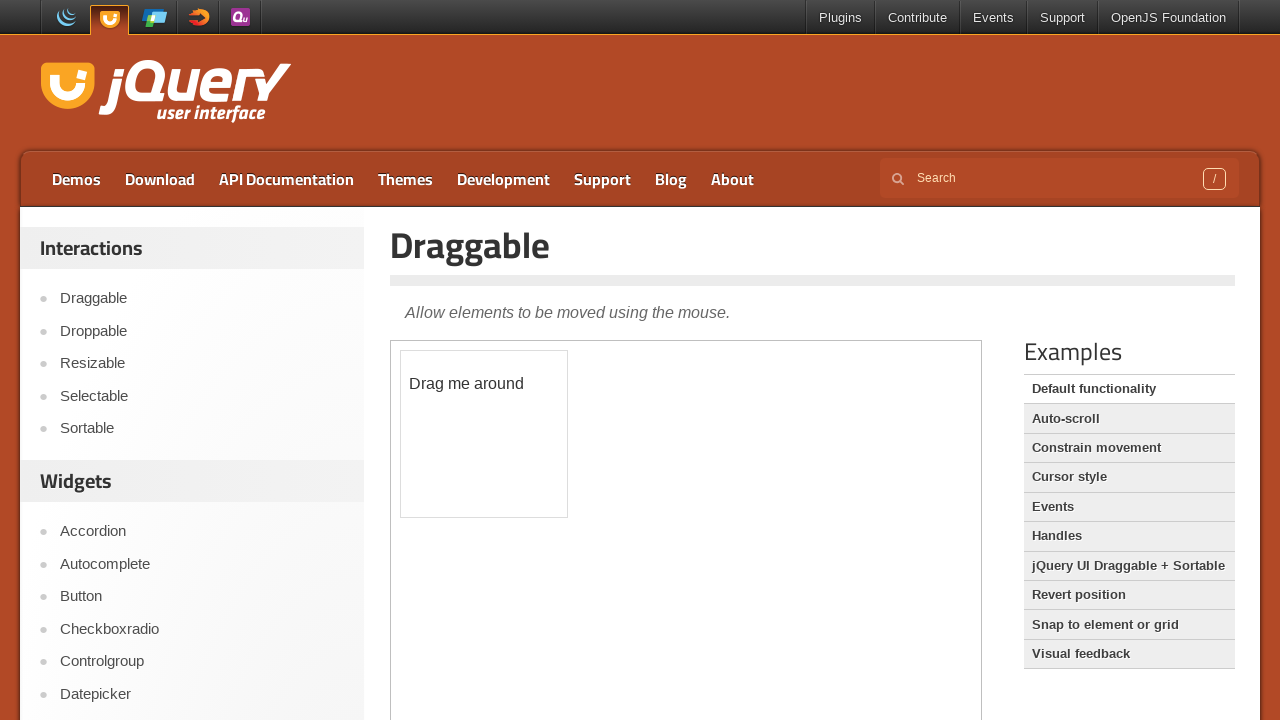

Retrieved draggable element text: '
	Drag me around
'
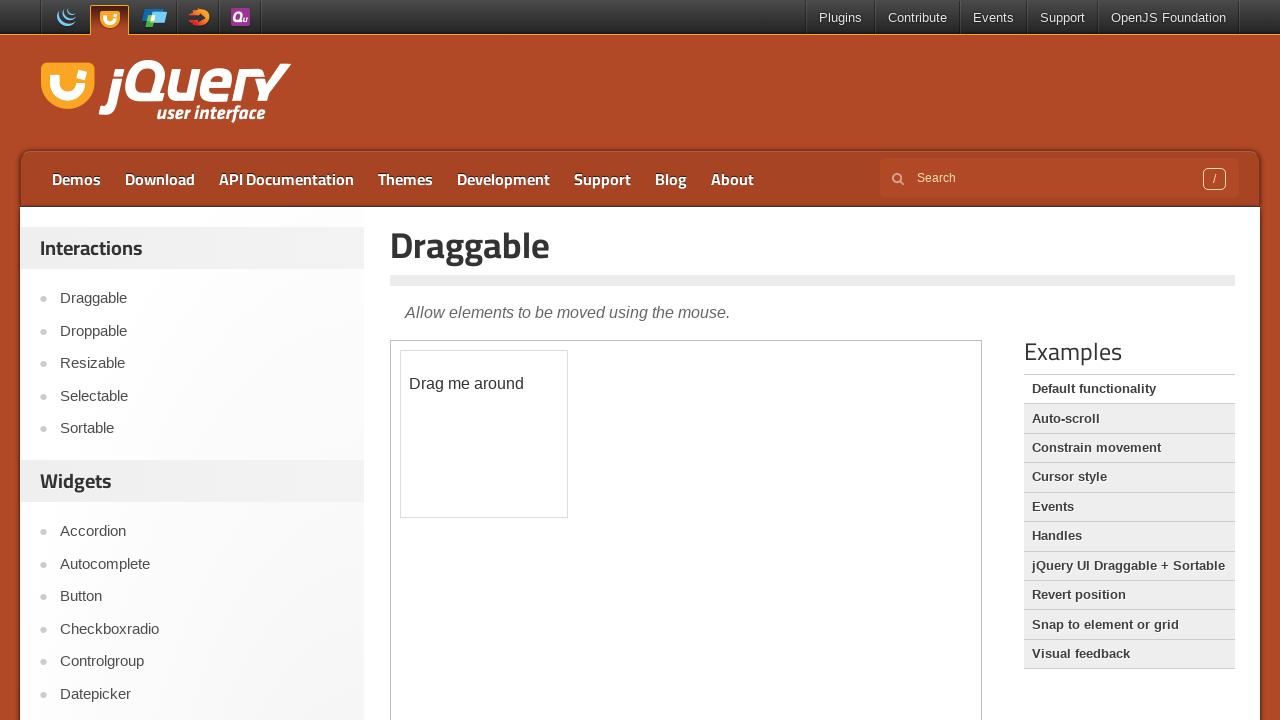

Clicked Download link in main content at (160, 179) on a:text('Download')
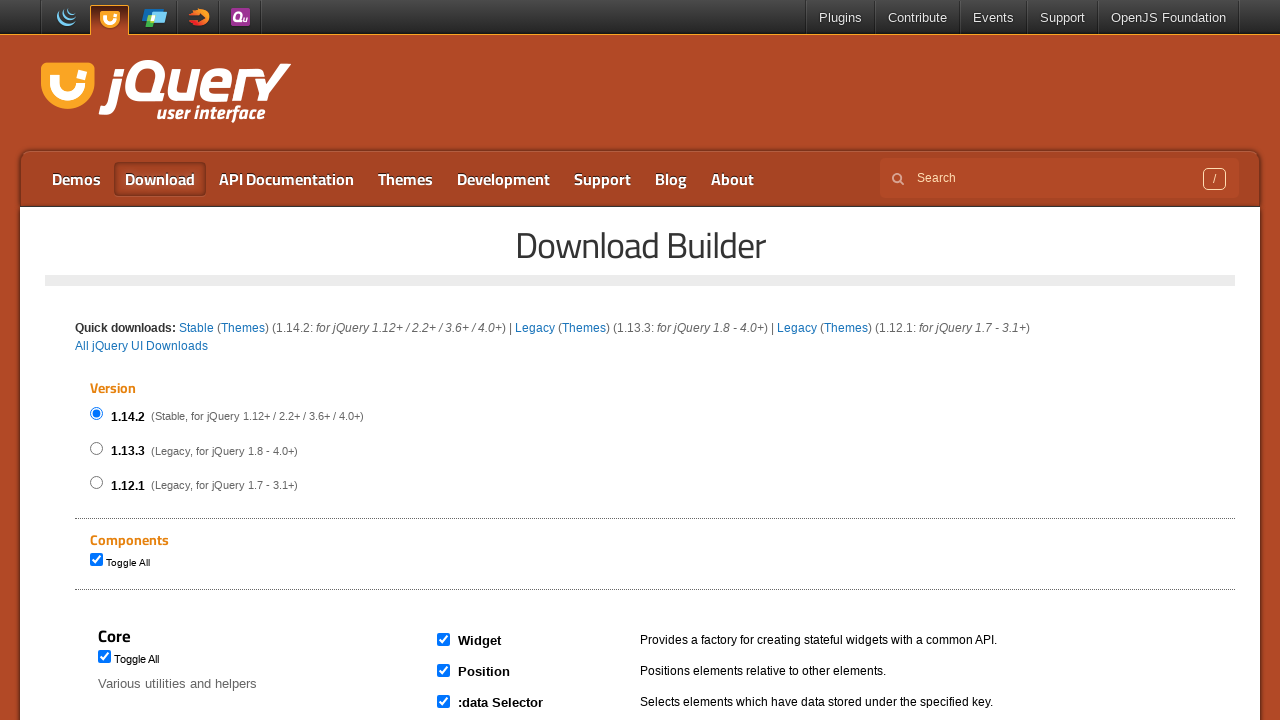

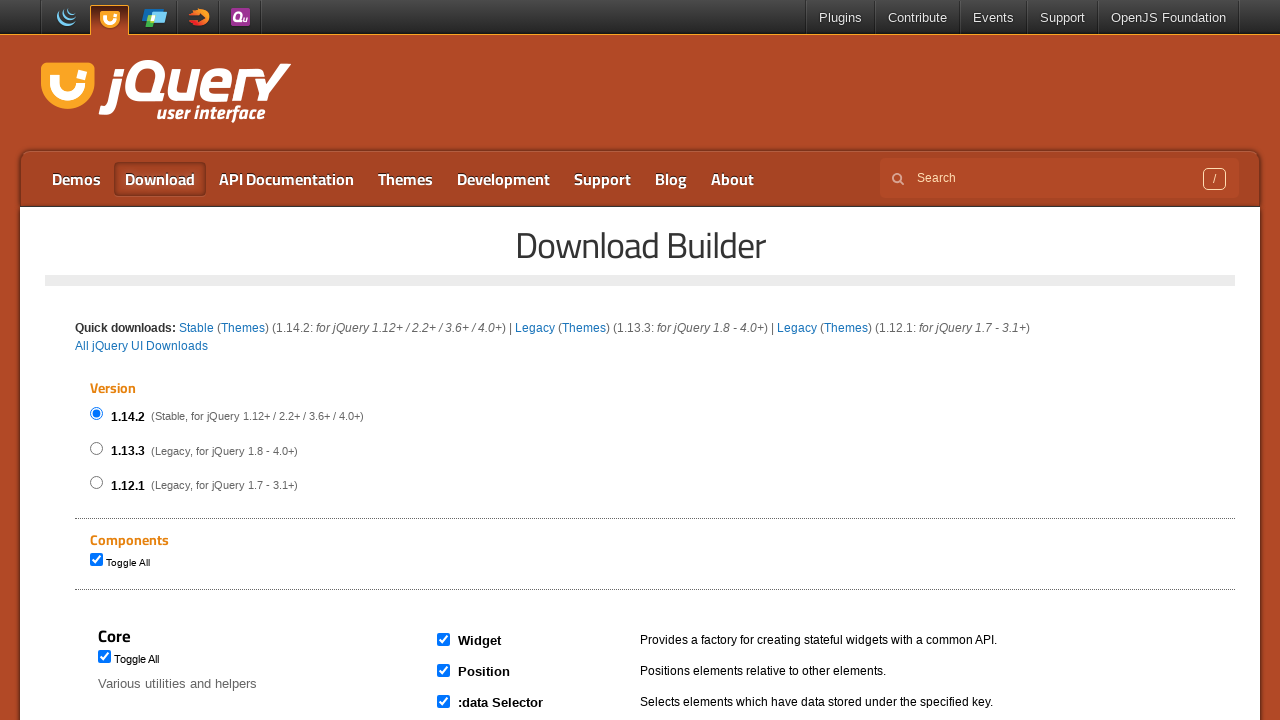